Tests checkbox functionality by clicking checkboxes to toggle their selected state, verifying both selection and deselection operations work correctly.

Starting URL: https://the-internet.herokuapp.com/checkboxes

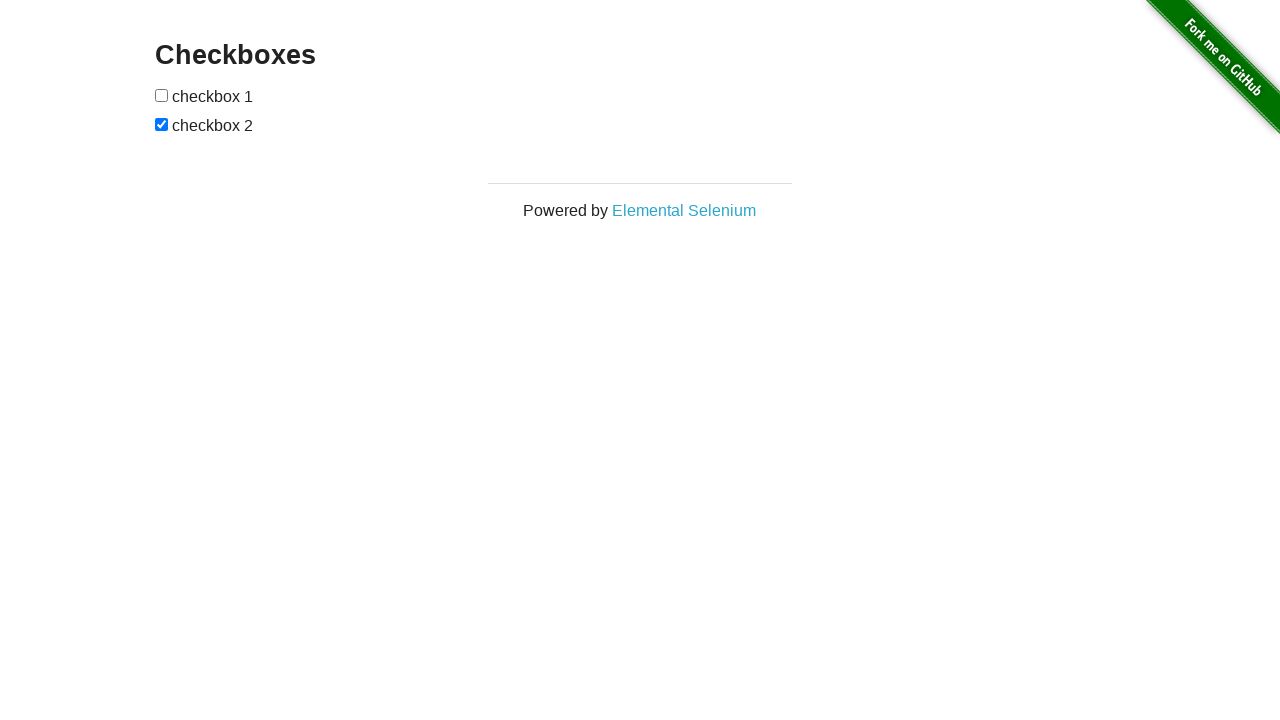

Navigated to checkboxes test page
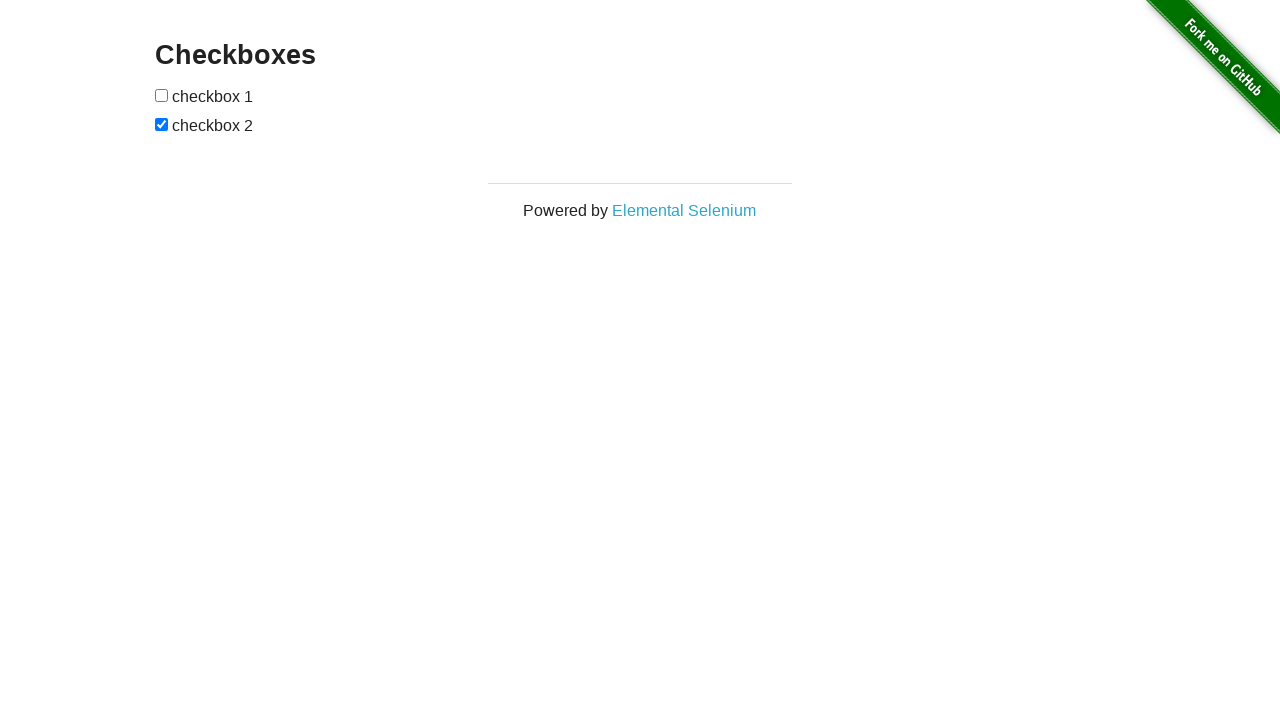

Clicked checkbox 1 to select it at (162, 95) on xpath=//*[@id='checkboxes']/input[1]
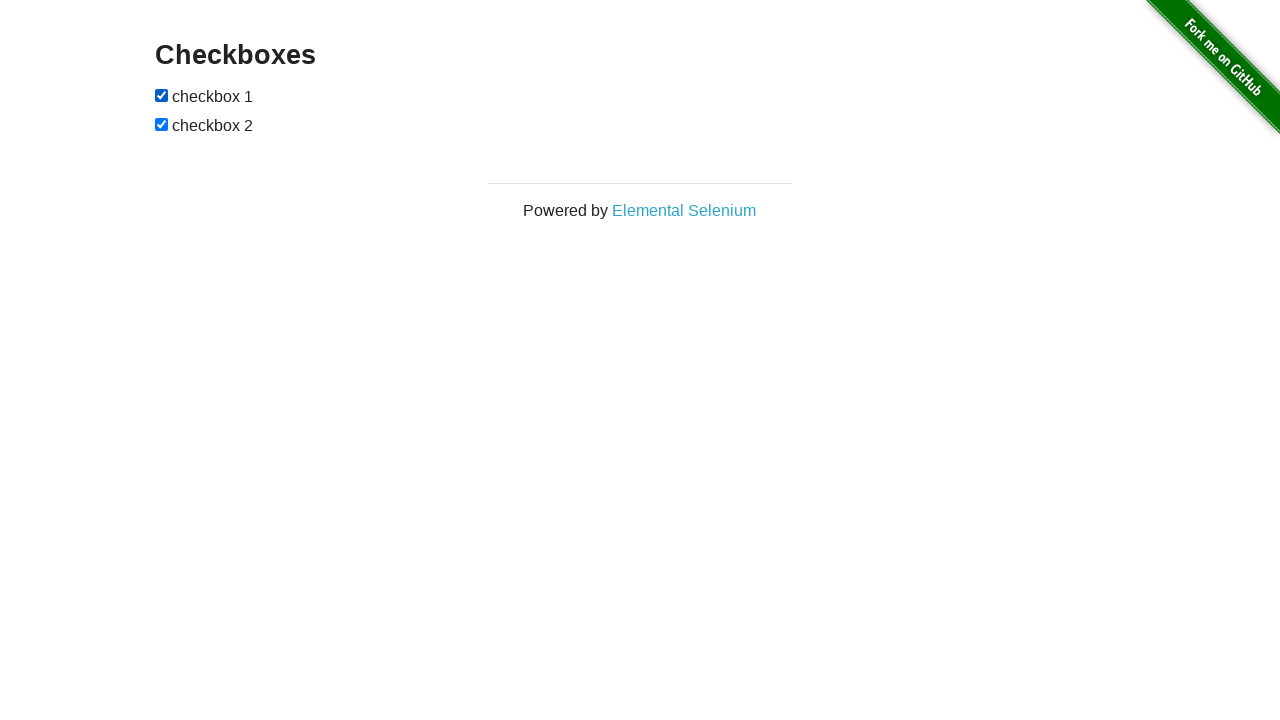

Verified checkbox 1 is now selected
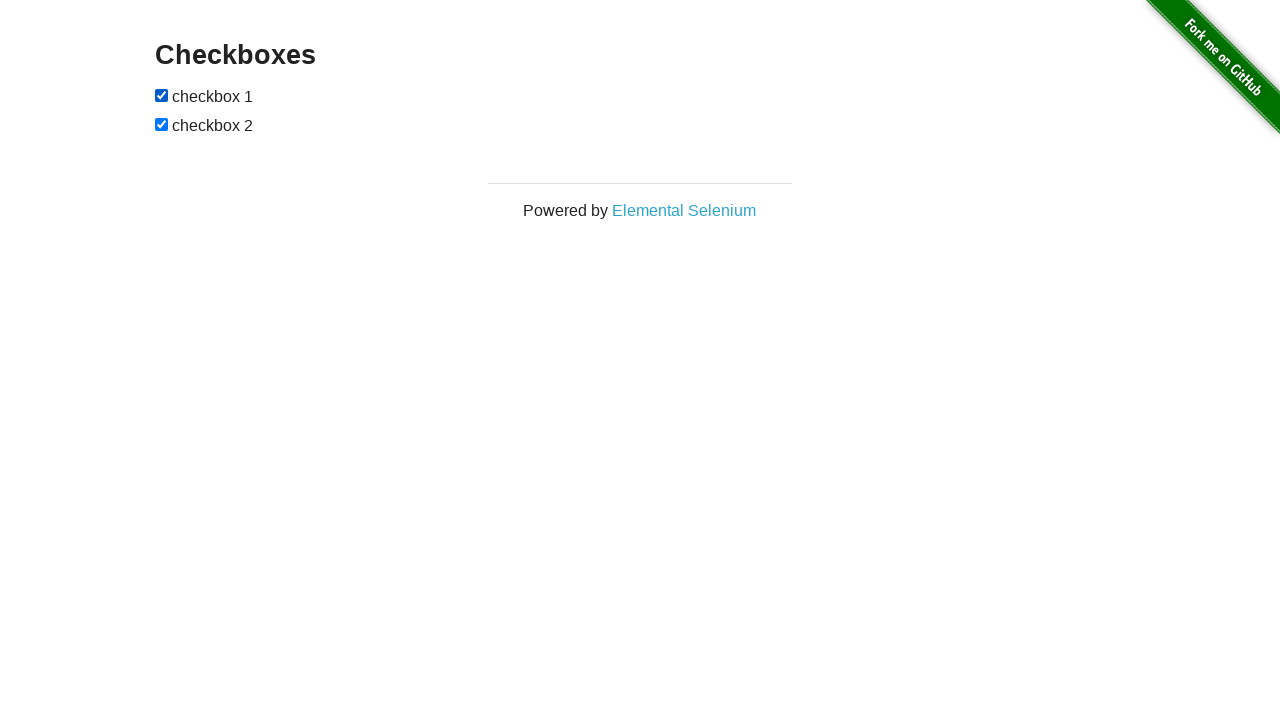

Verified checkbox 2 is now selected
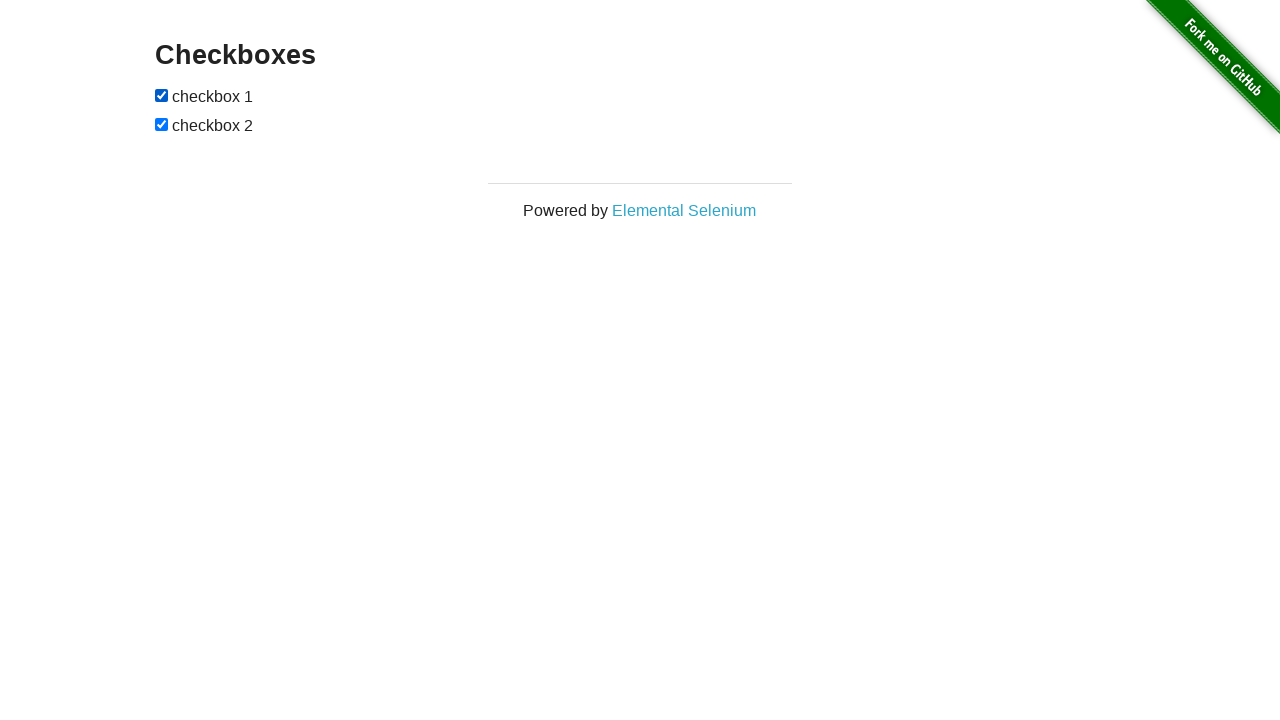

Clicked checkbox 1 to deselect it at (162, 95) on xpath=//*[@id='checkboxes']/input[1]
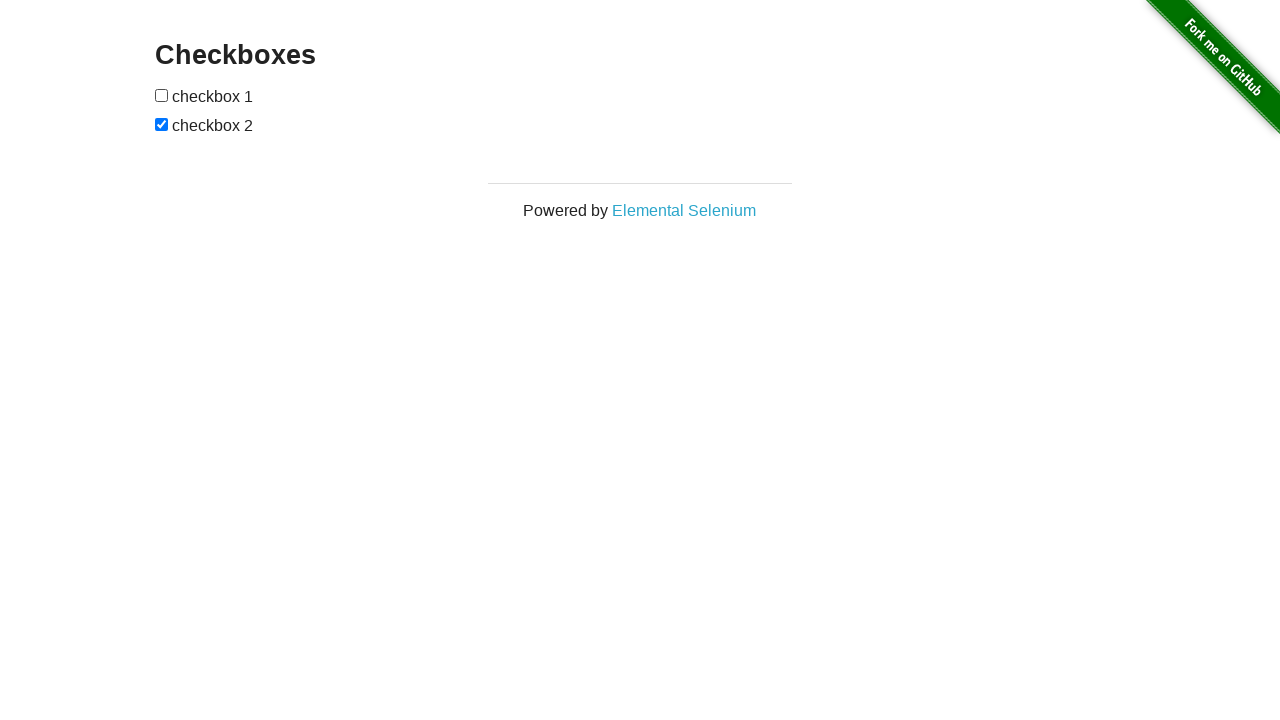

Clicked checkbox 2 to deselect it at (162, 124) on xpath=//*[@id='checkboxes']/input[2]
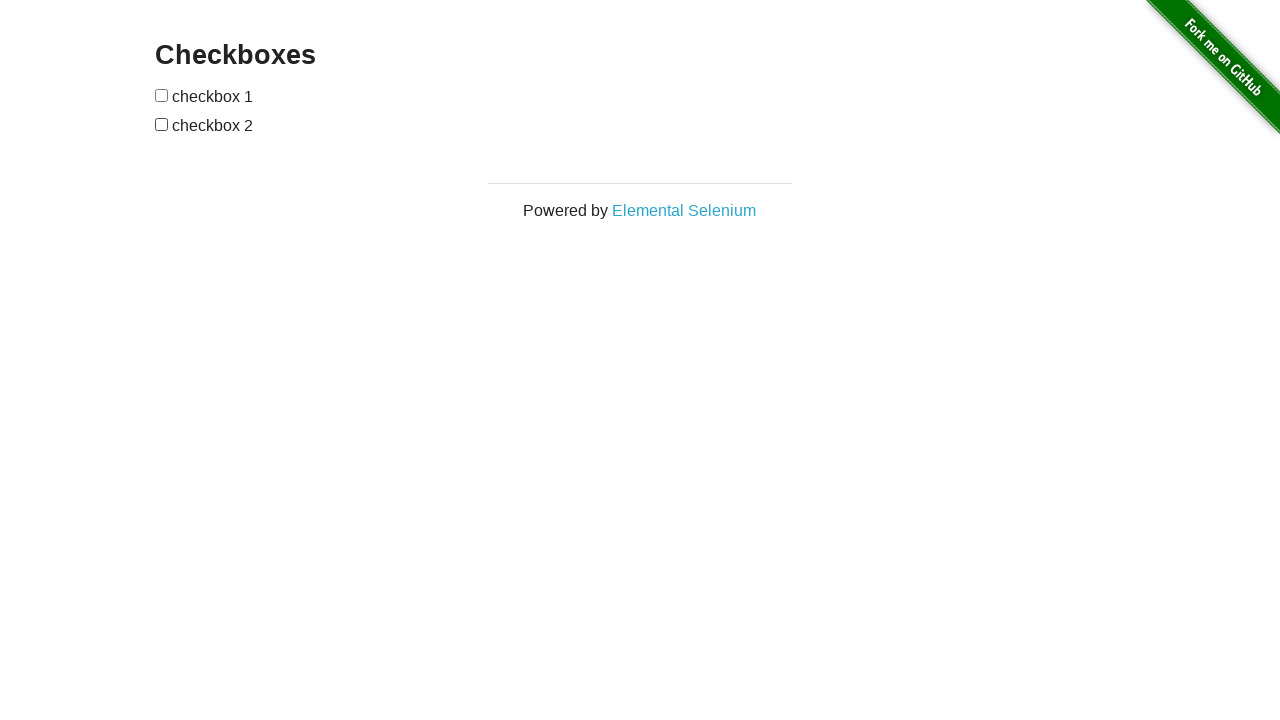

Verified both checkboxes are now deselected
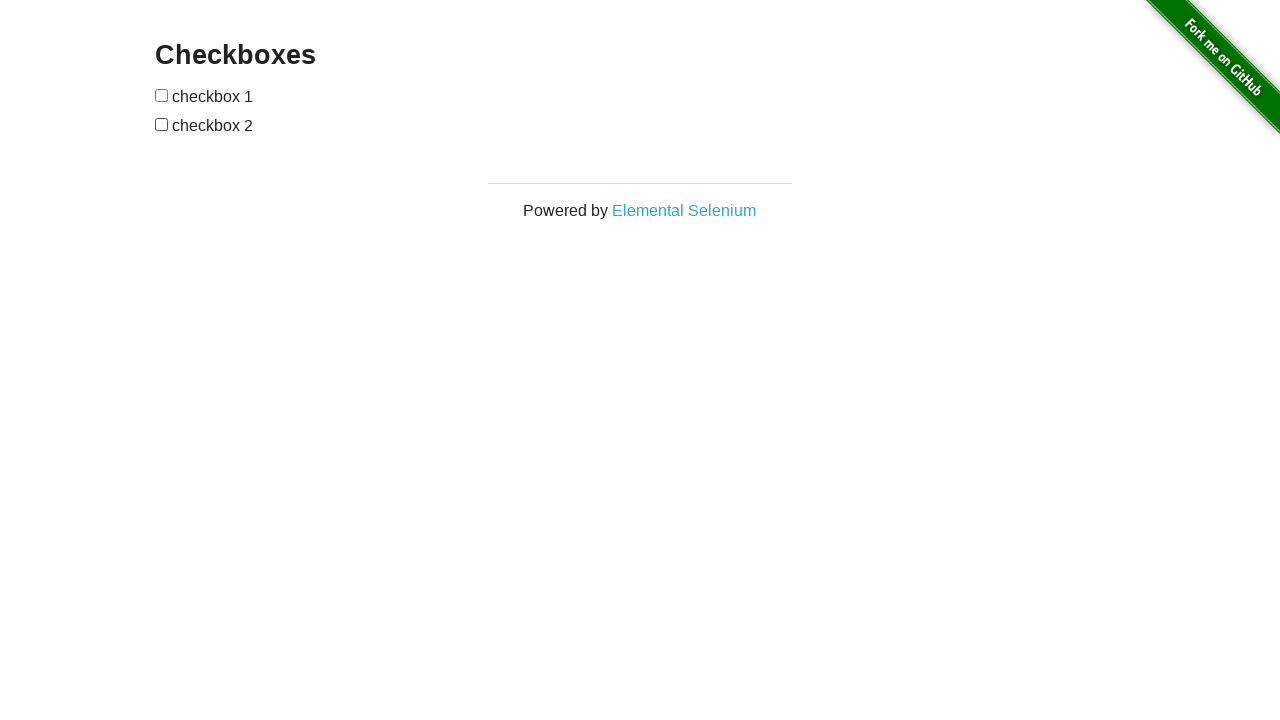

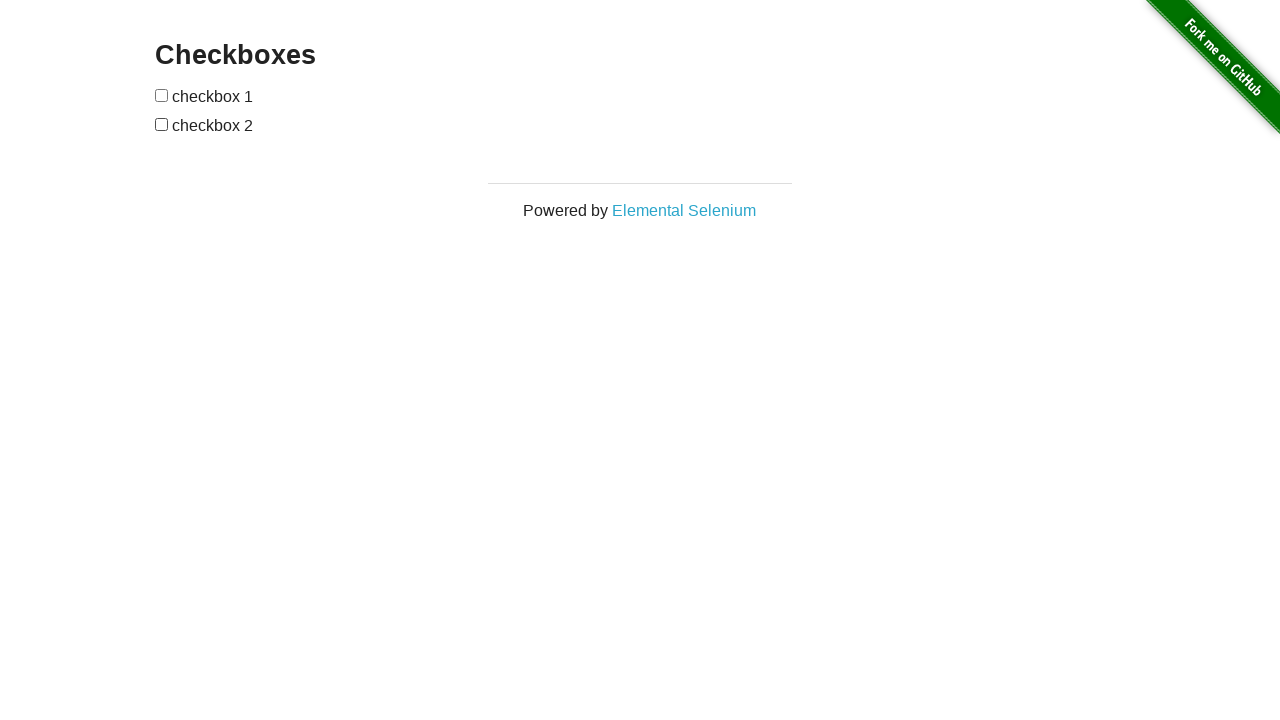